Navigates to a calorie calculator page and interacts with an activity level dropdown by selecting an option

Starting URL: https://www.calculator.net/

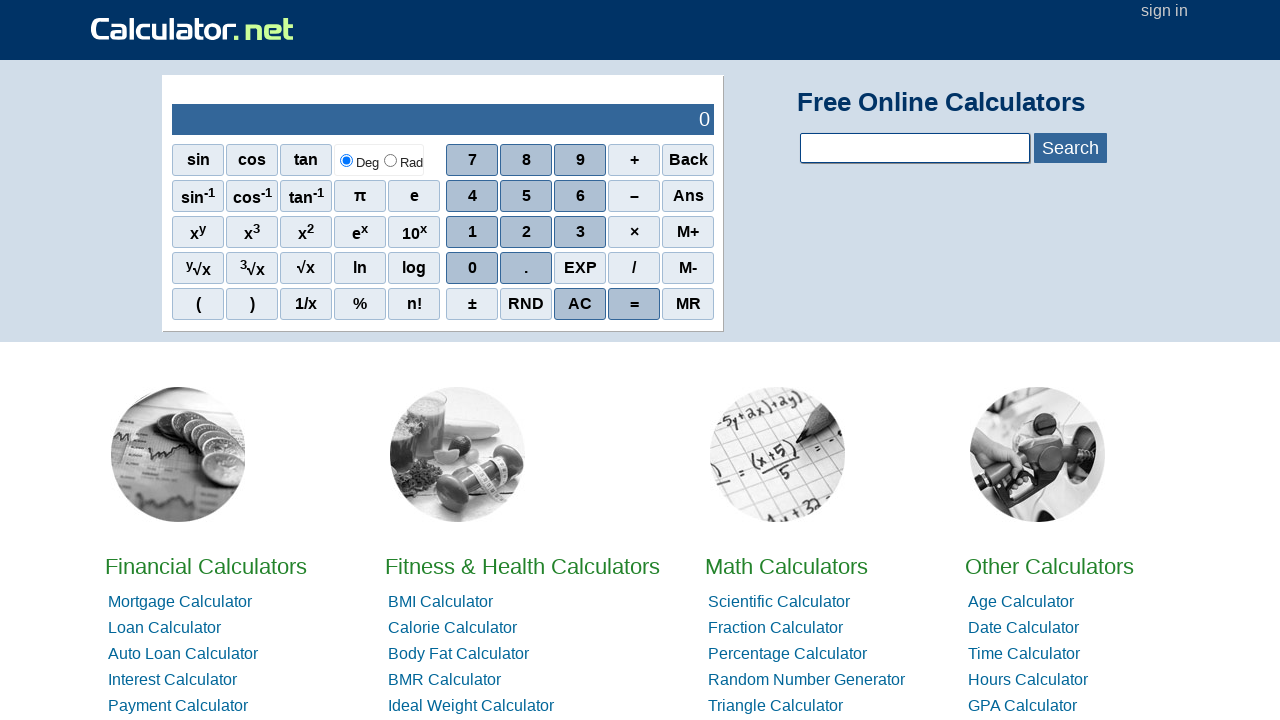

Clicked on Calorie Calculator link at (452, 628) on a:text('Calorie Calculator')
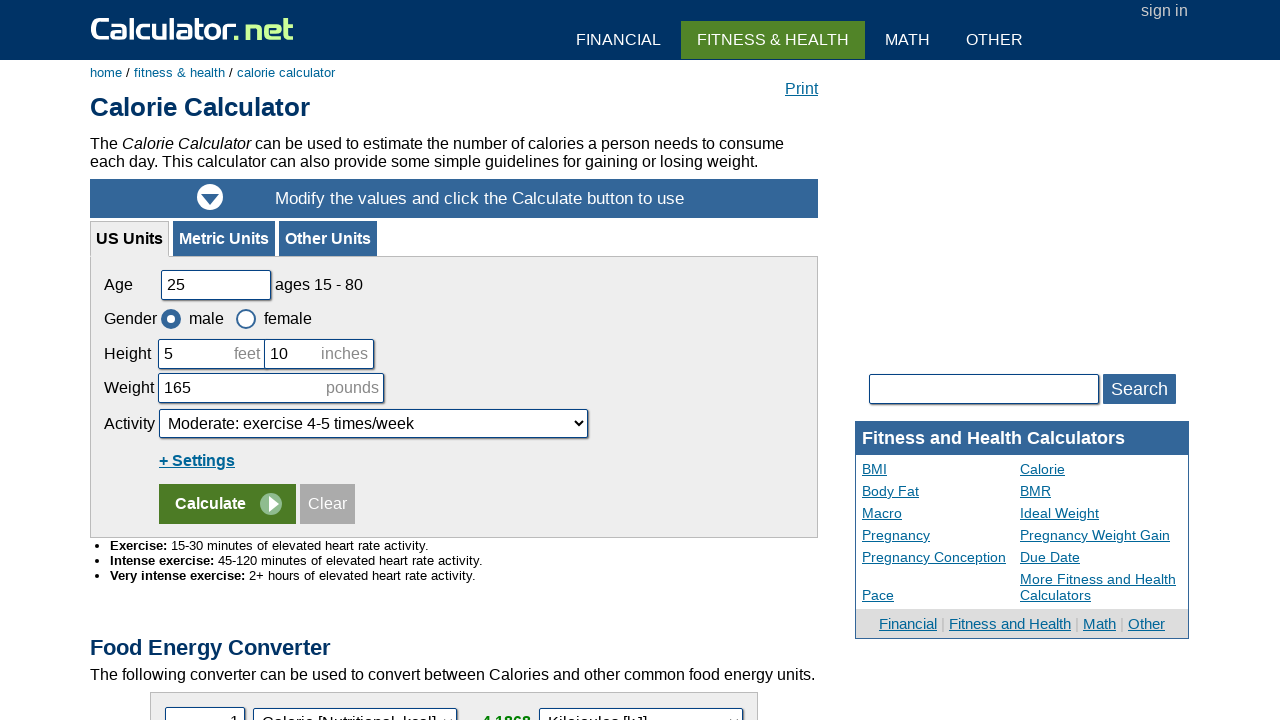

Activity level dropdown became available
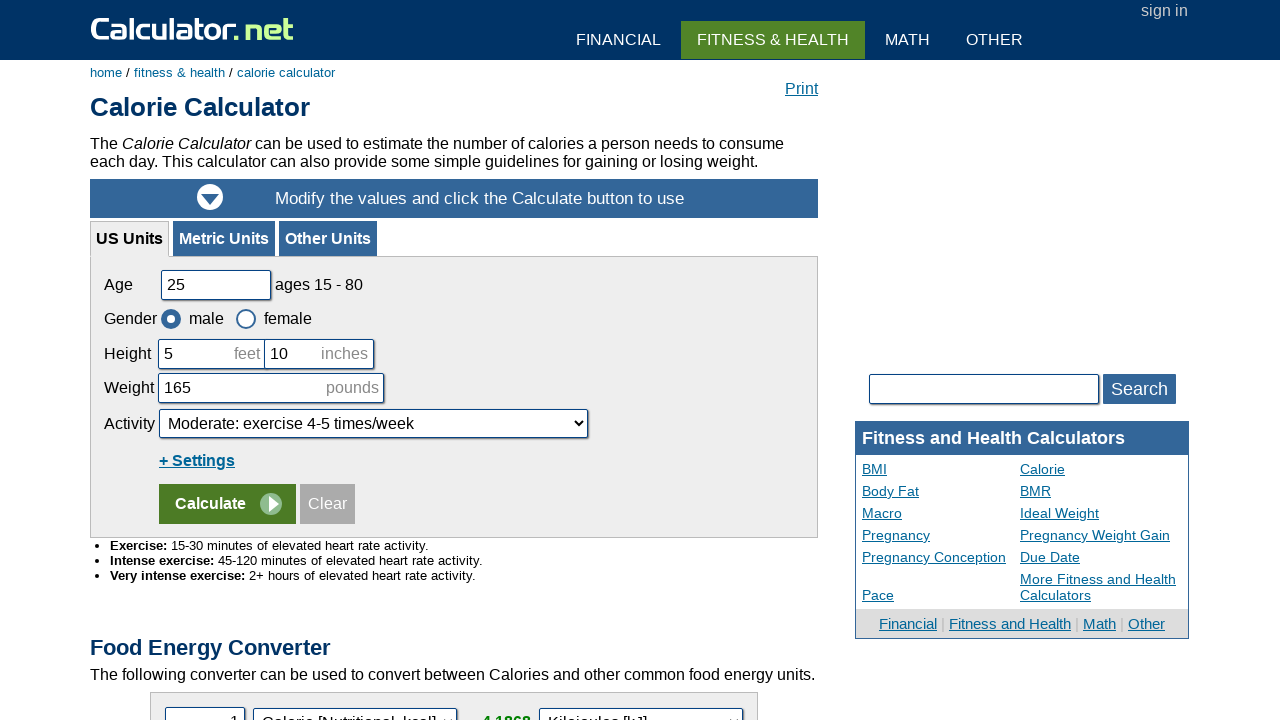

Selected option at index 5 from the activity level dropdown on #cactivity
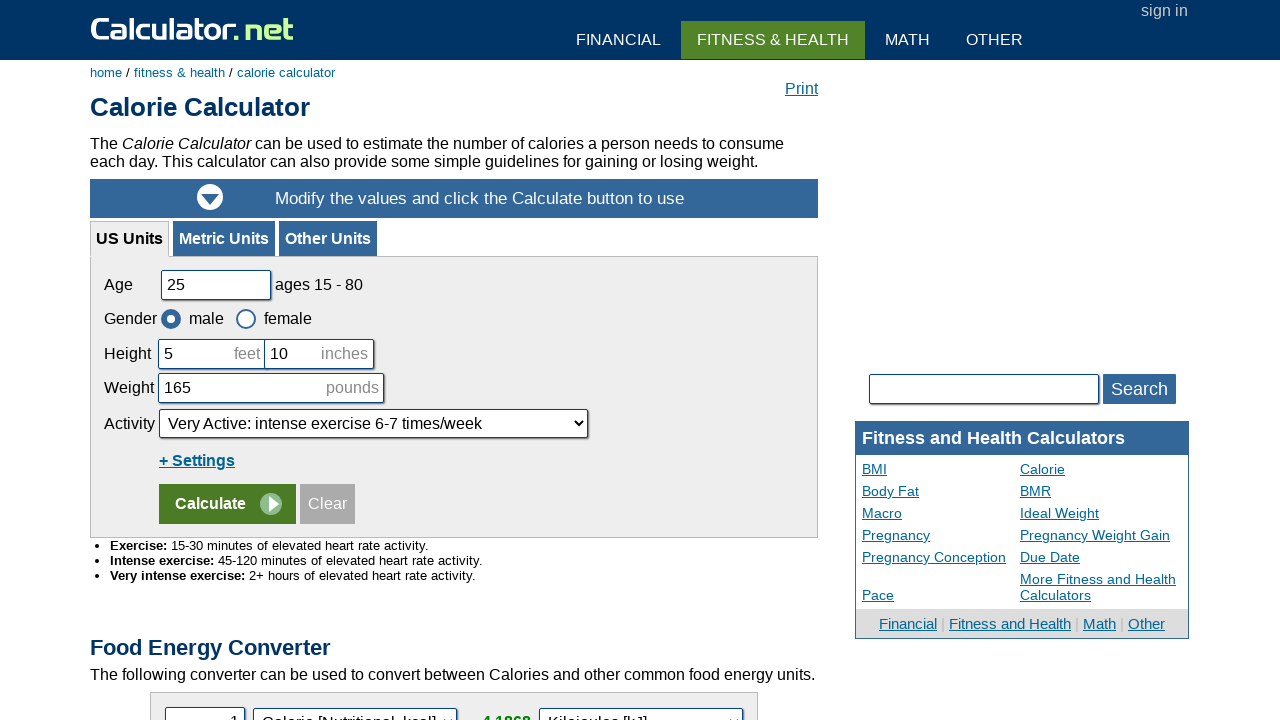

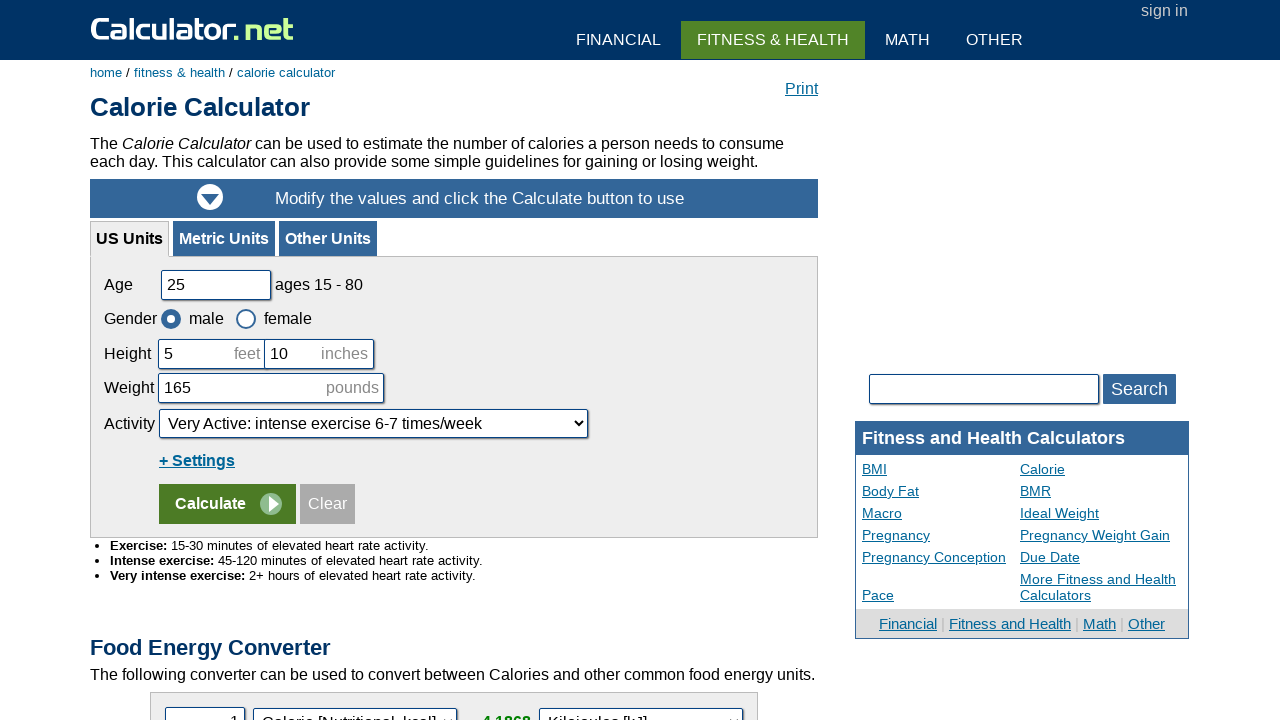